Tests dynamic content loading on a page where the target element exists but is initially hidden, clicking Start and waiting for it to become visible.

Starting URL: http://the-internet.herokuapp.com/dynamic_loading/1

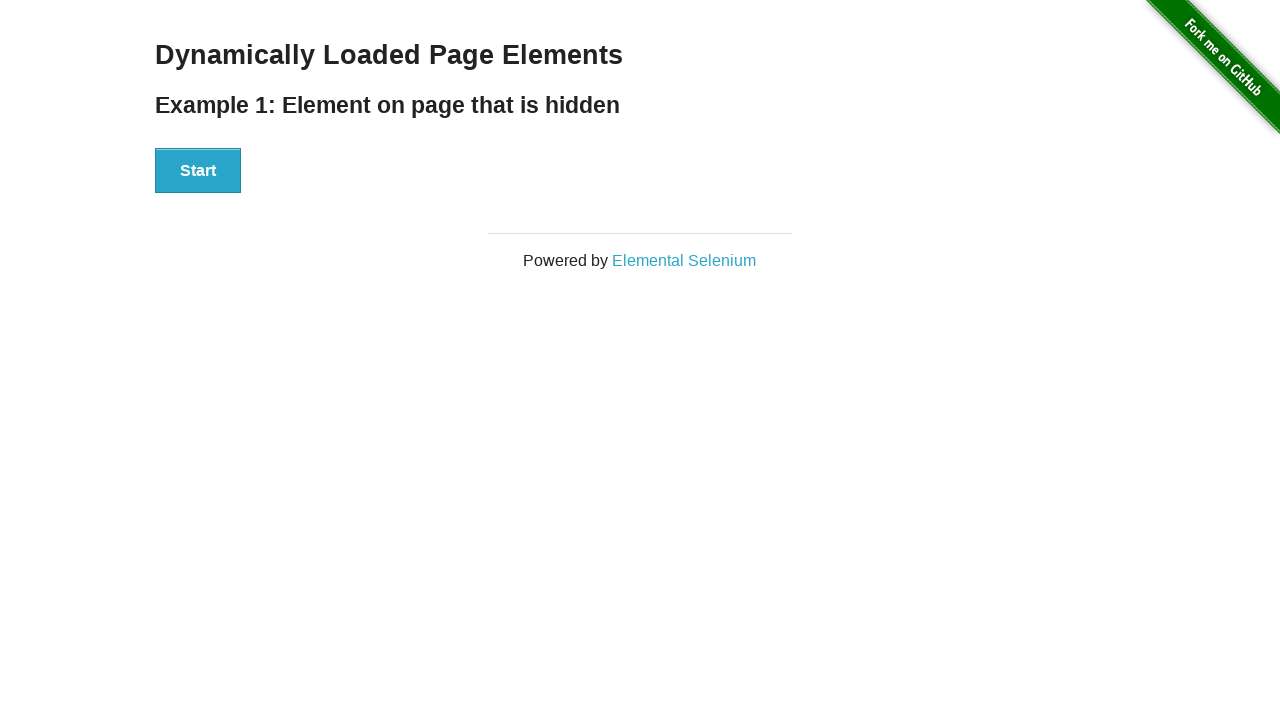

Clicked Start button to trigger dynamic loading at (198, 171) on #start button
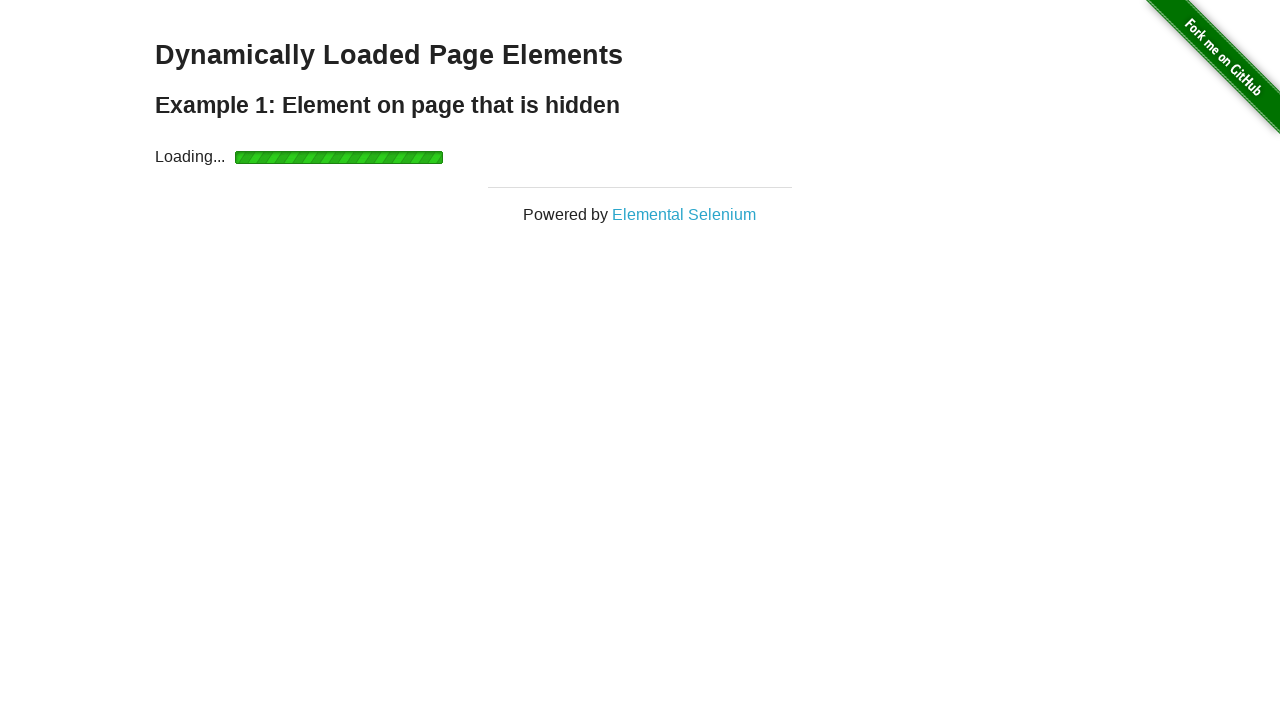

Waited for finish element to become visible
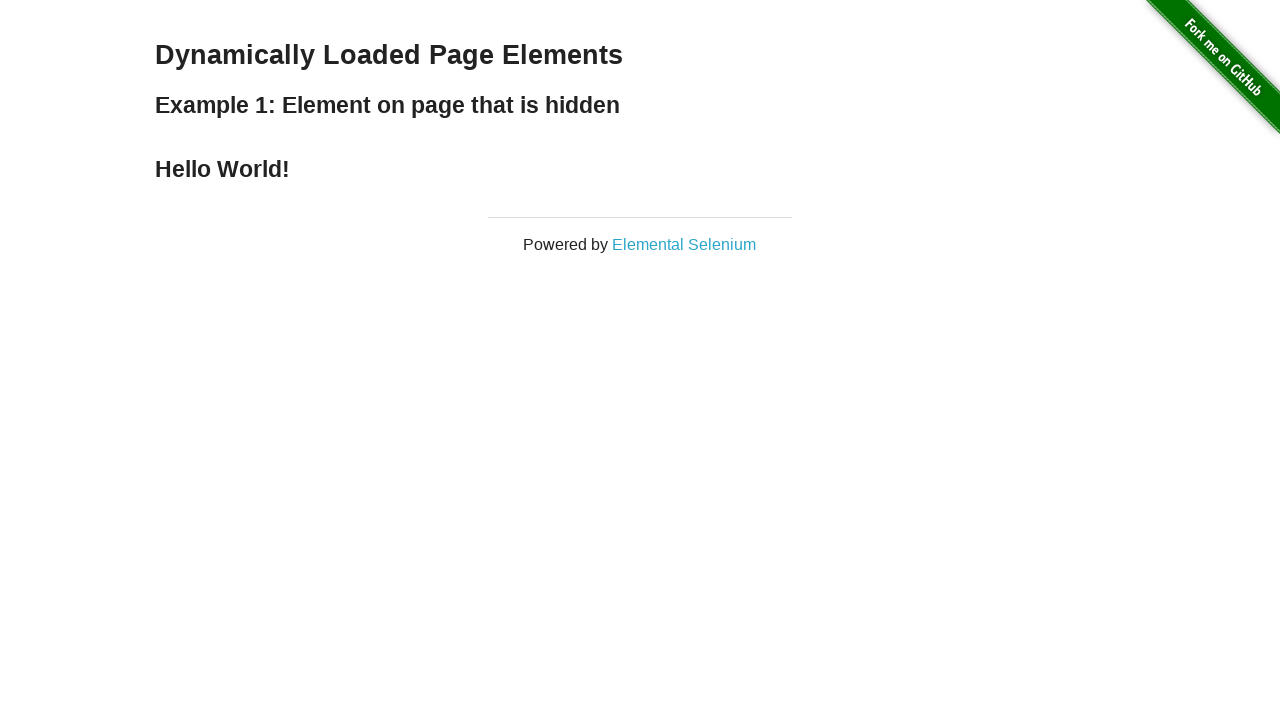

Verified finish element is visible
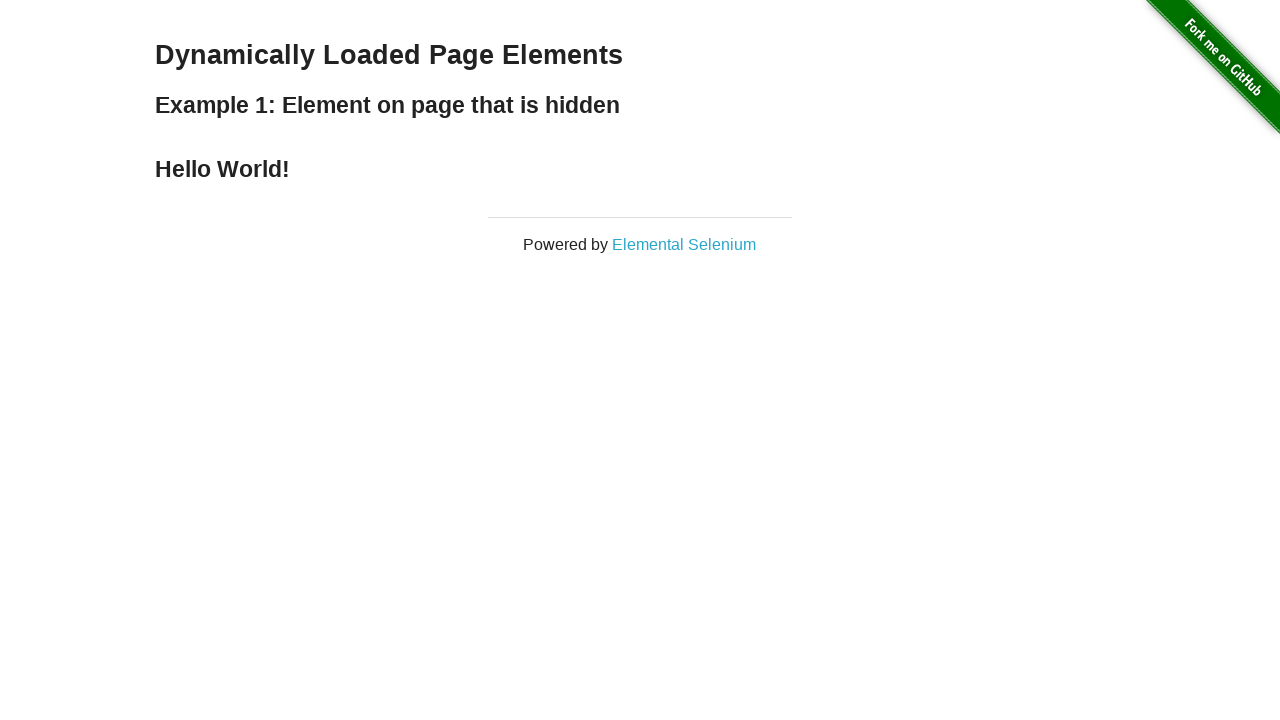

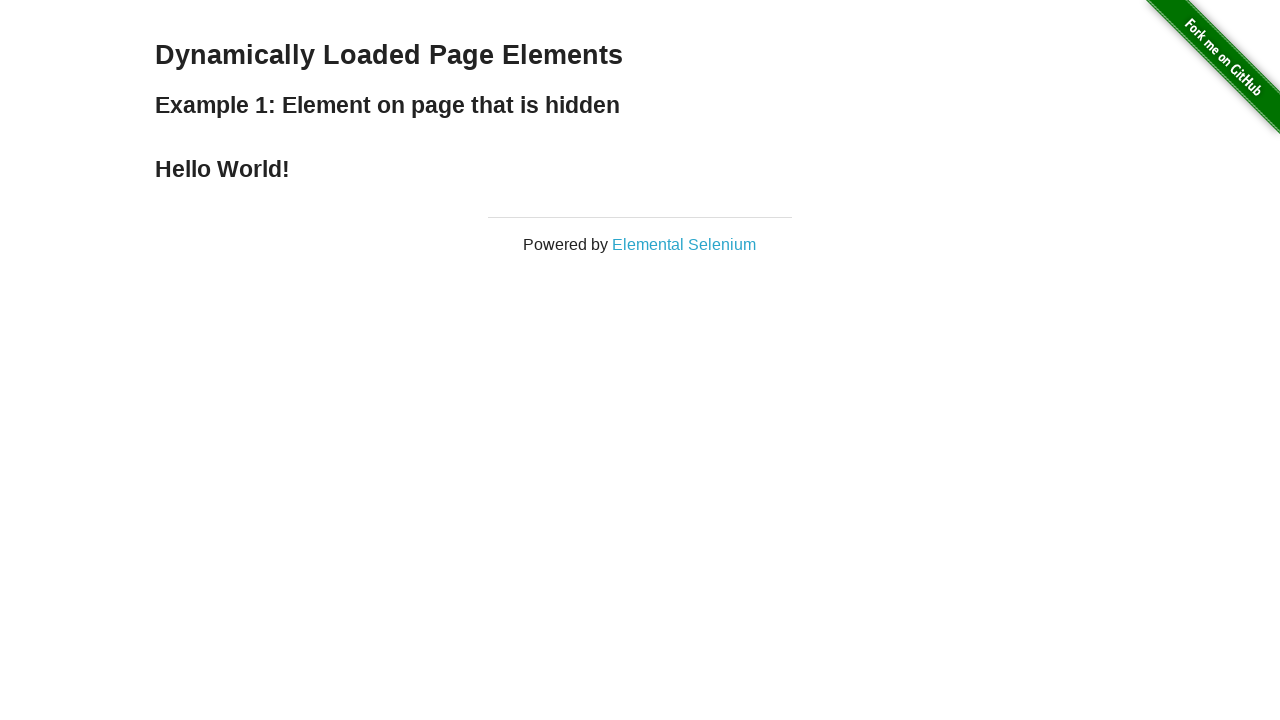